Tests number input functionality by entering a value, clearing it, and entering a new value

Starting URL: https://the-internet.herokuapp.com/inputs

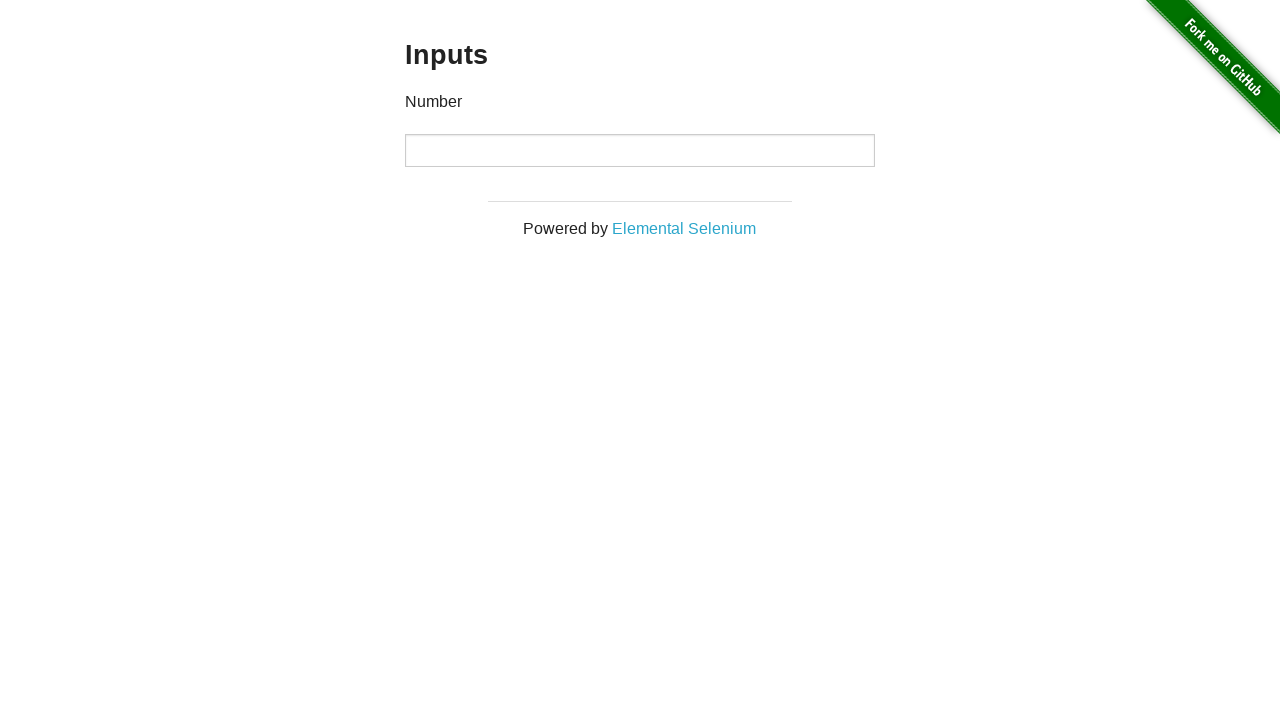

Filled number input field with value 1000 on input[type="number"]
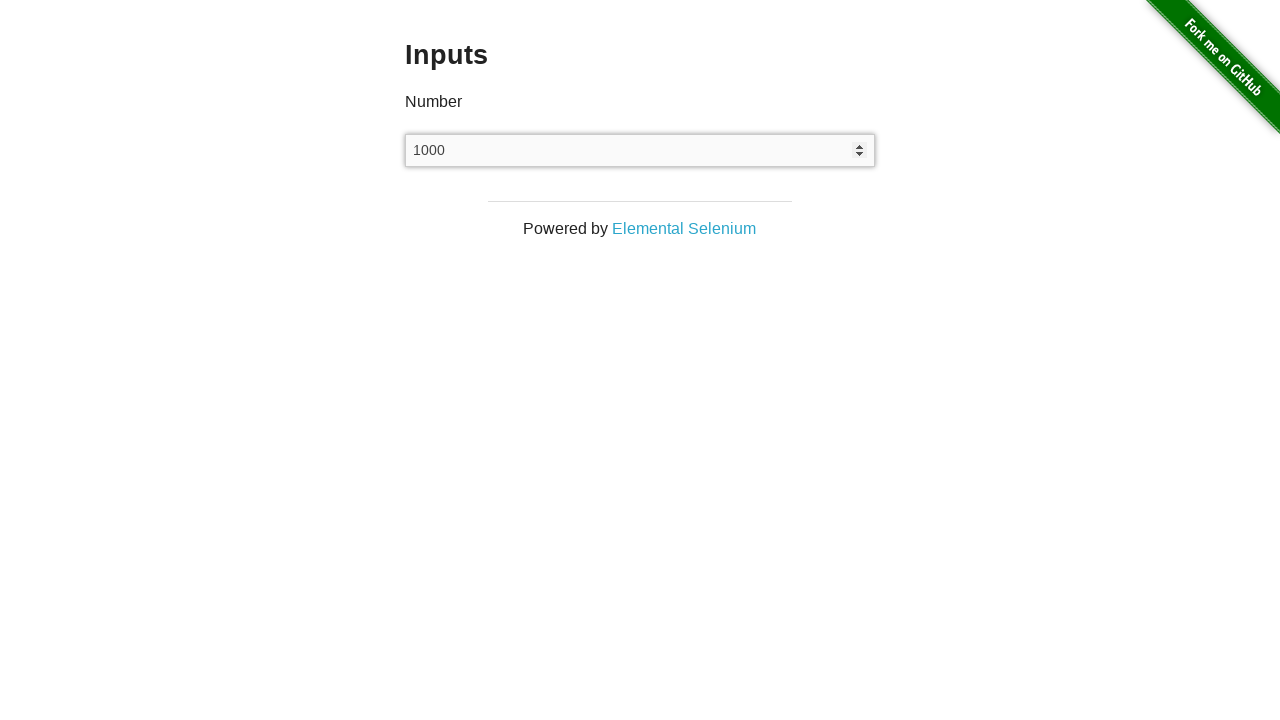

Cleared the number input field on input[type="number"]
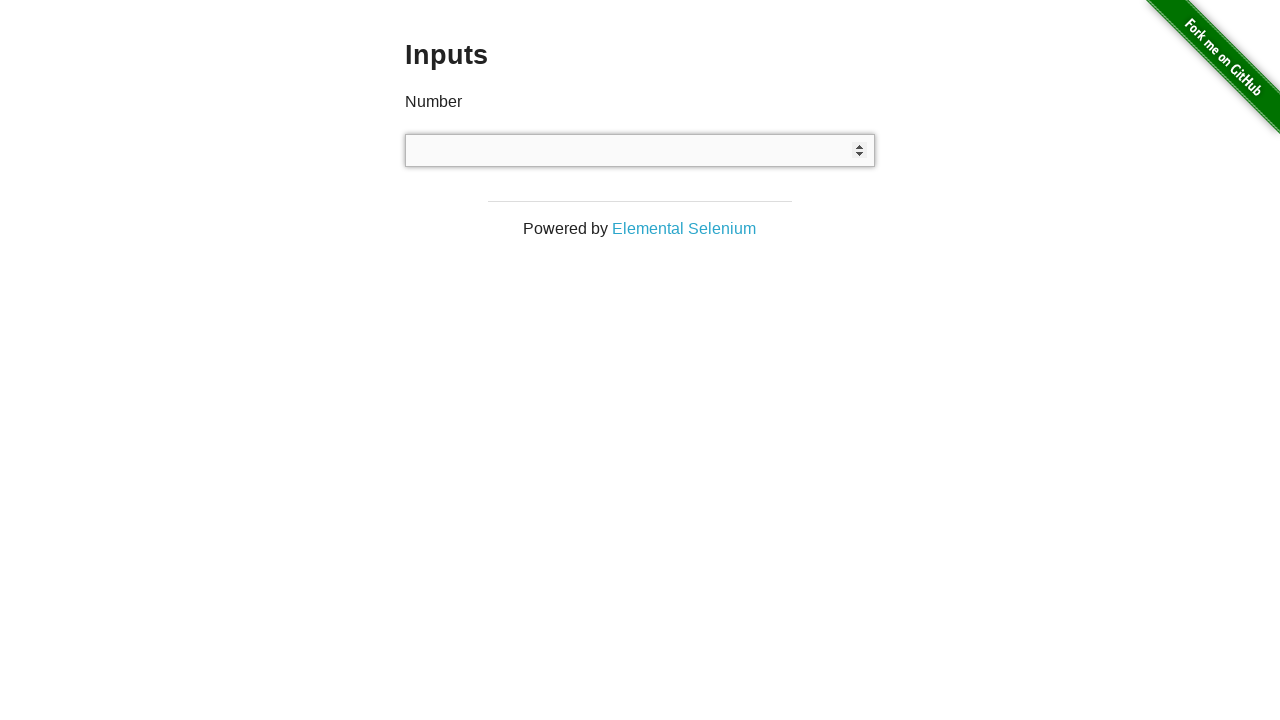

Filled number input field with value 999 on input[type="number"]
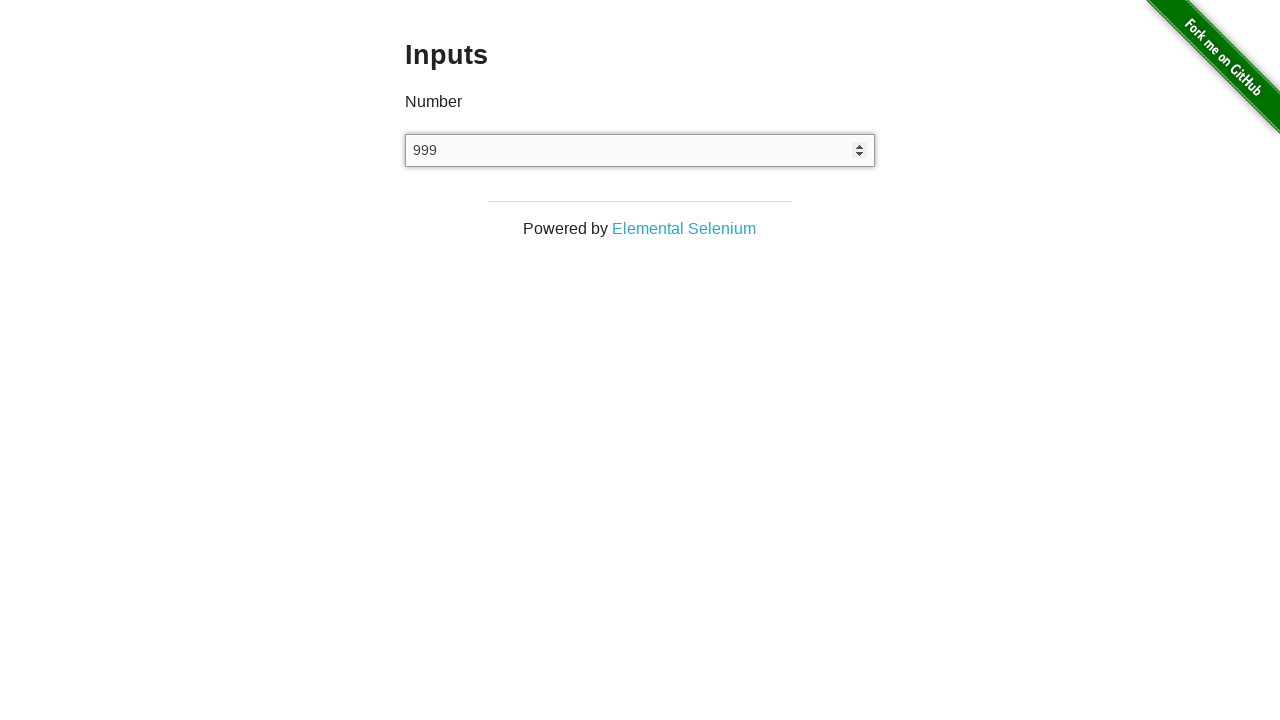

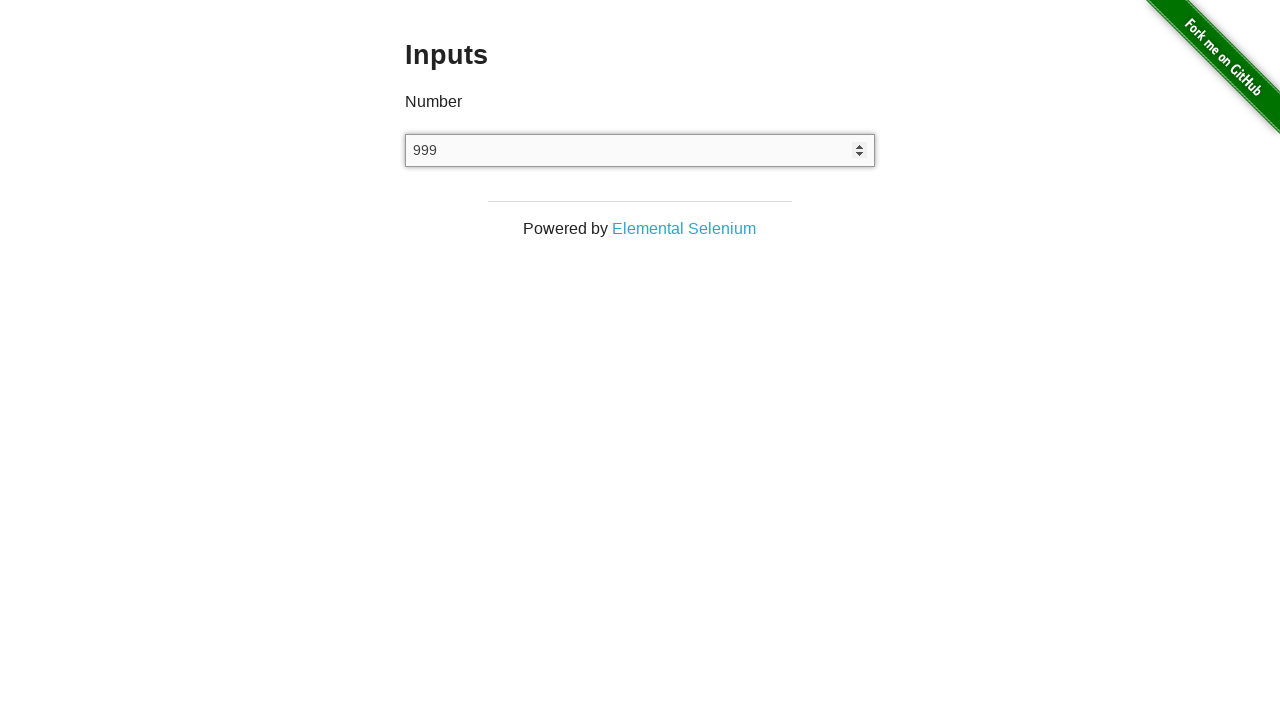